Opens a website and then navigates to a different URL in a new tab/window context

Starting URL: https://rahulshettyacademy.com/angularpractice/

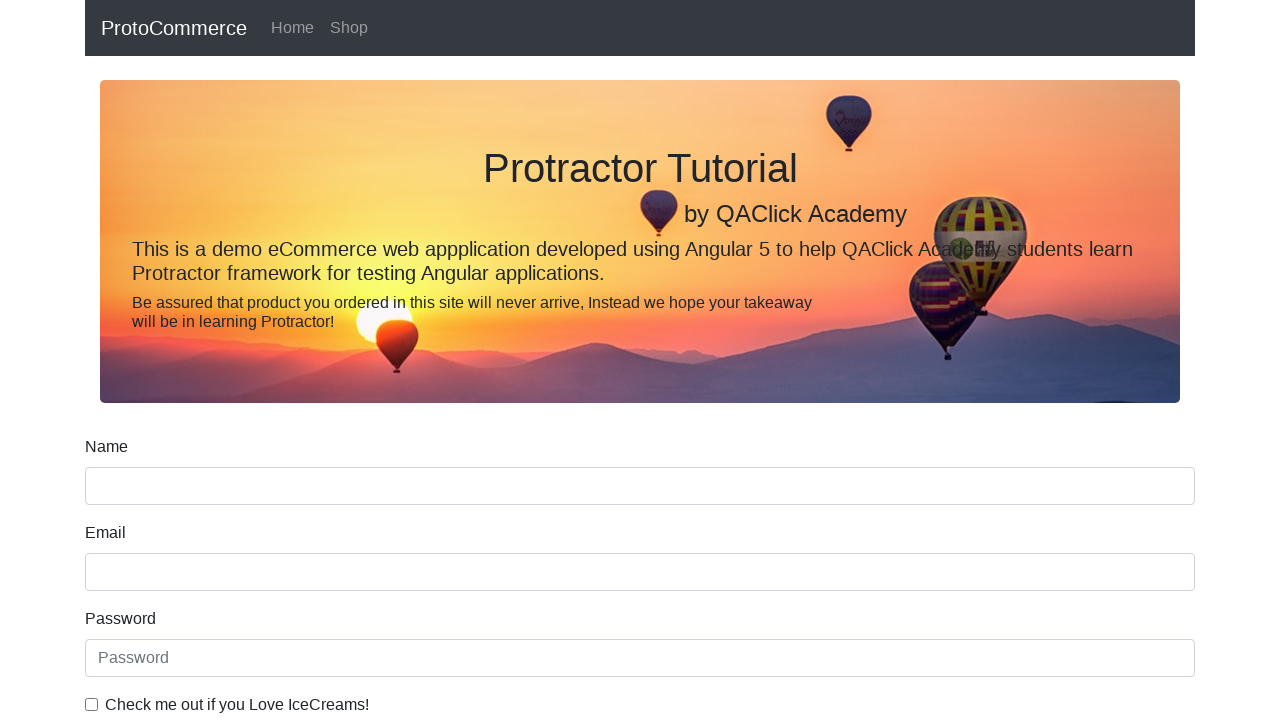

Opened a new tab/window context
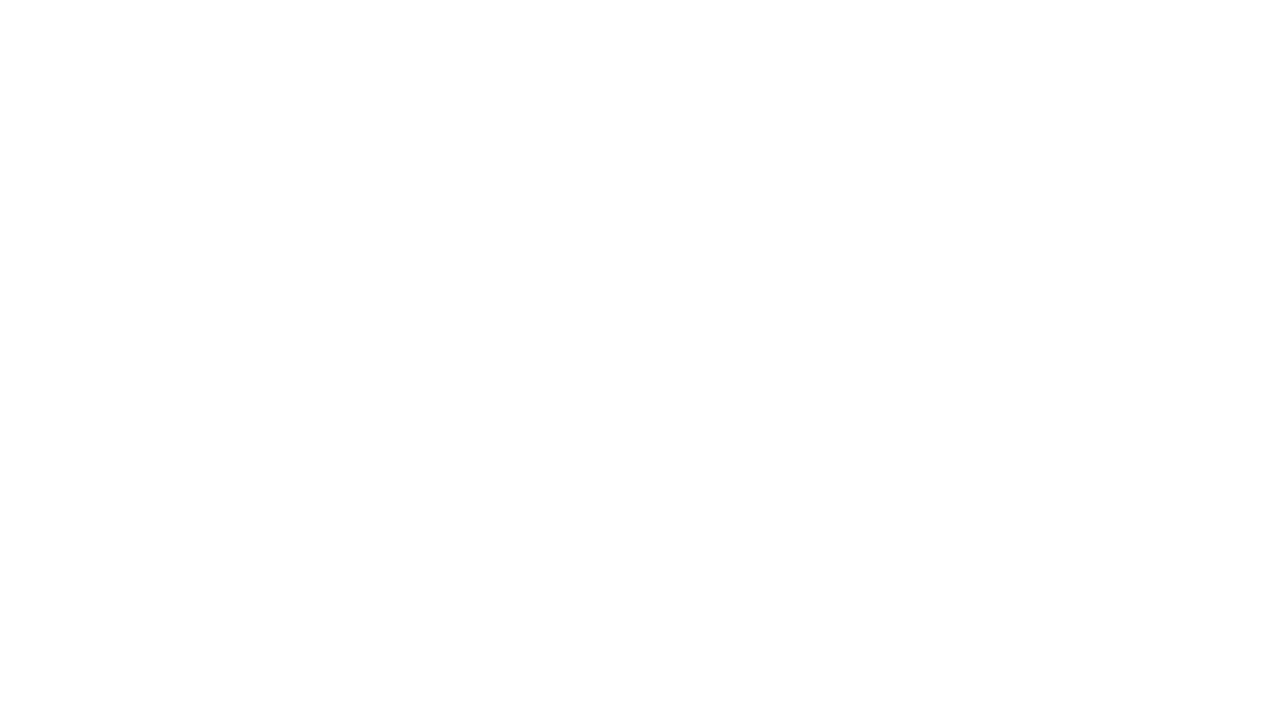

Navigated to https://courses.rahulshettyacademy.com/ in new tab
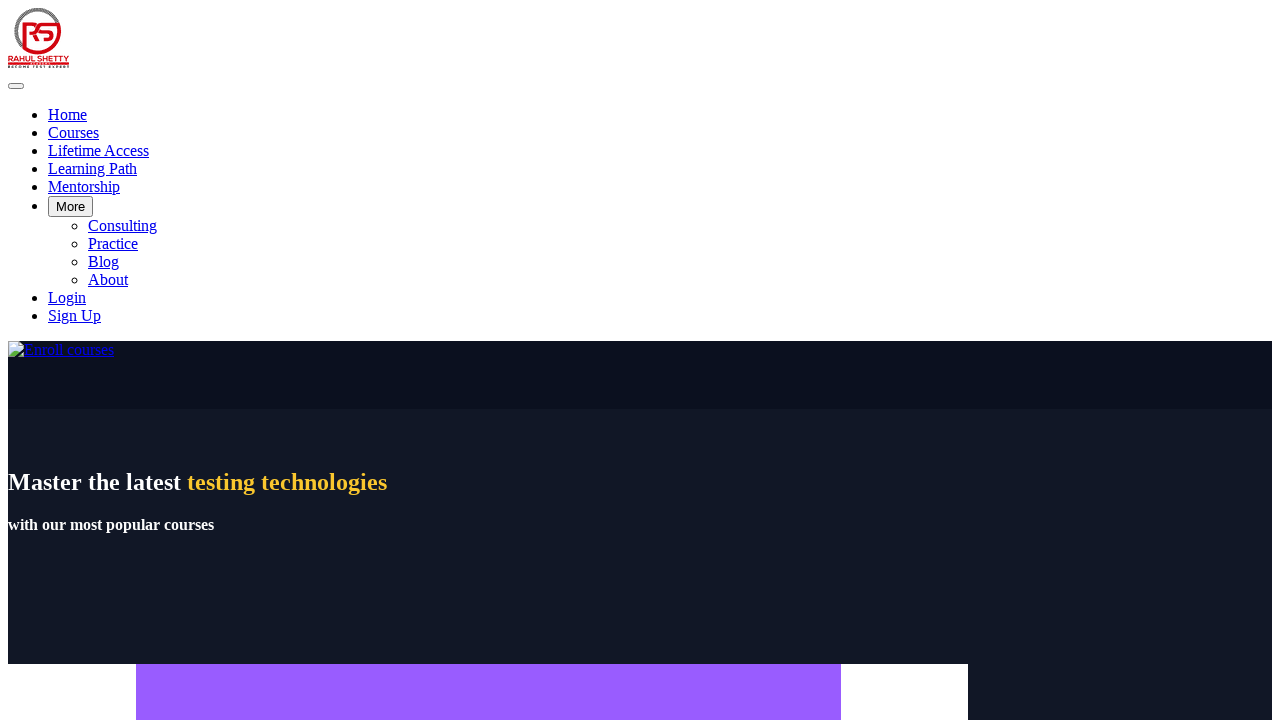

Page loaded with networkidle state
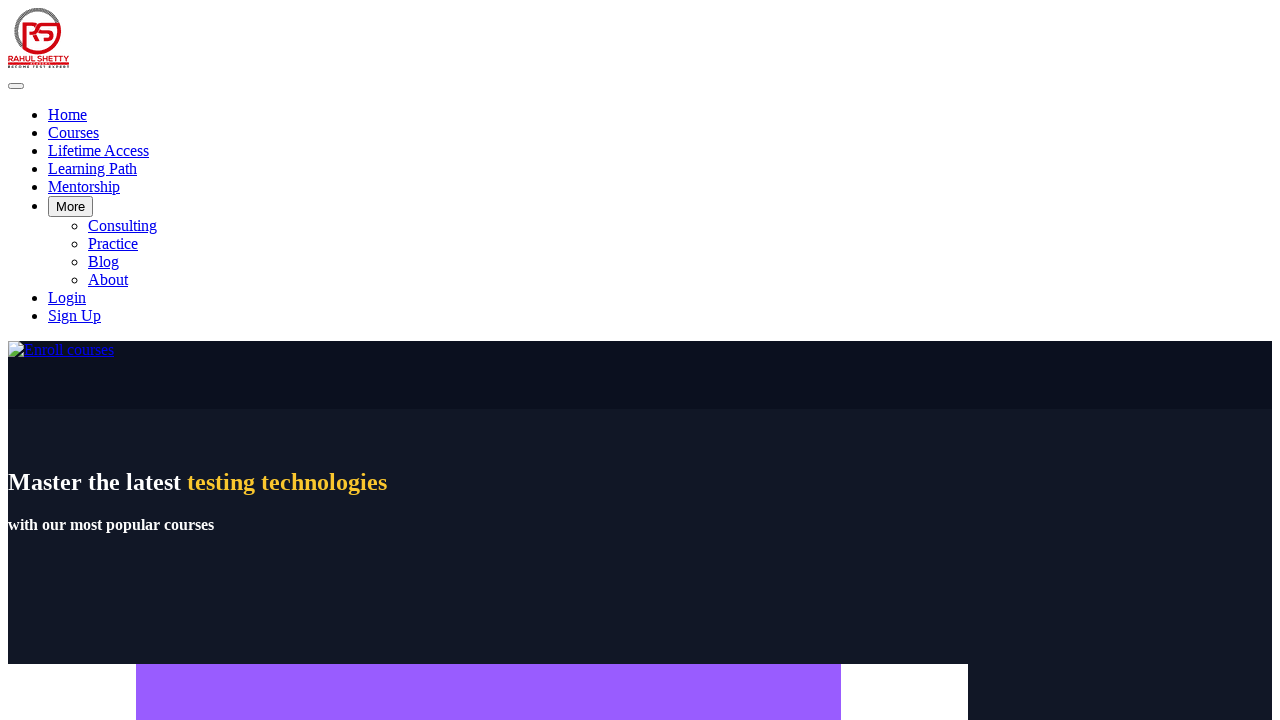

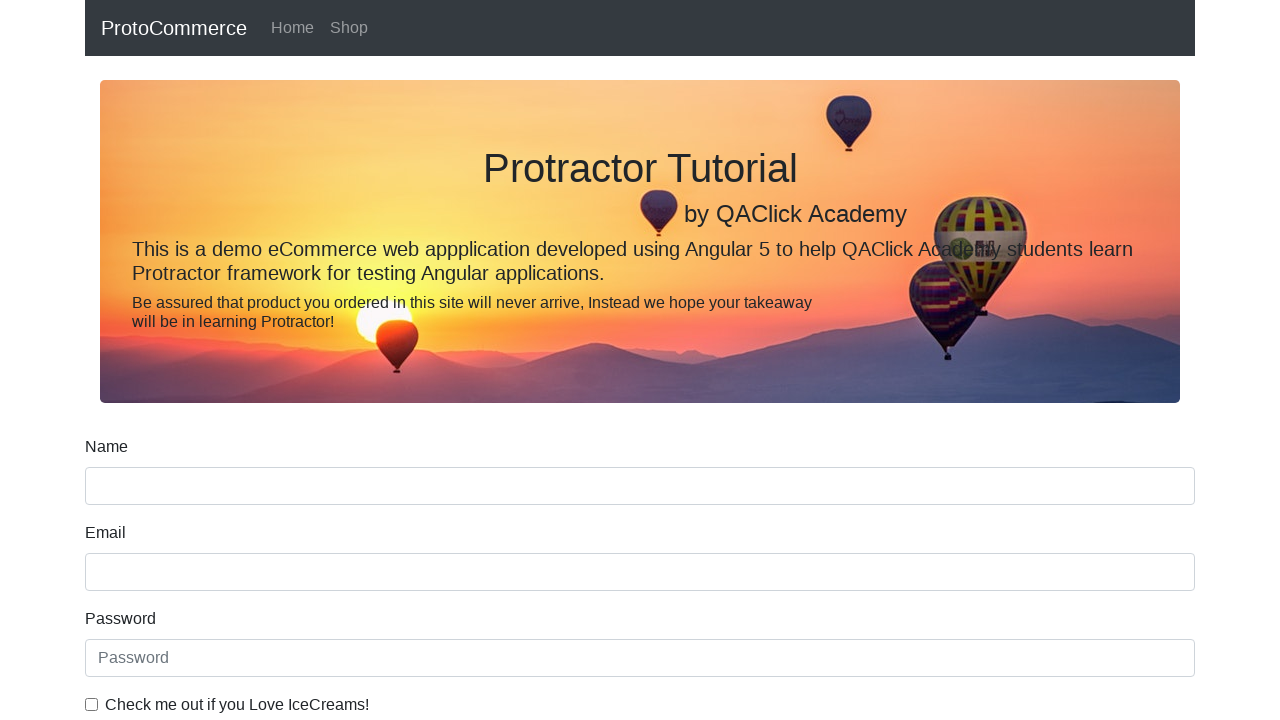